Tests window switching functionality by clicking a link that opens a new window, extracting text from the new window, then using that text to fill a form in the original window

Starting URL: https://rahulshettyacademy.com/loginpagePractise/

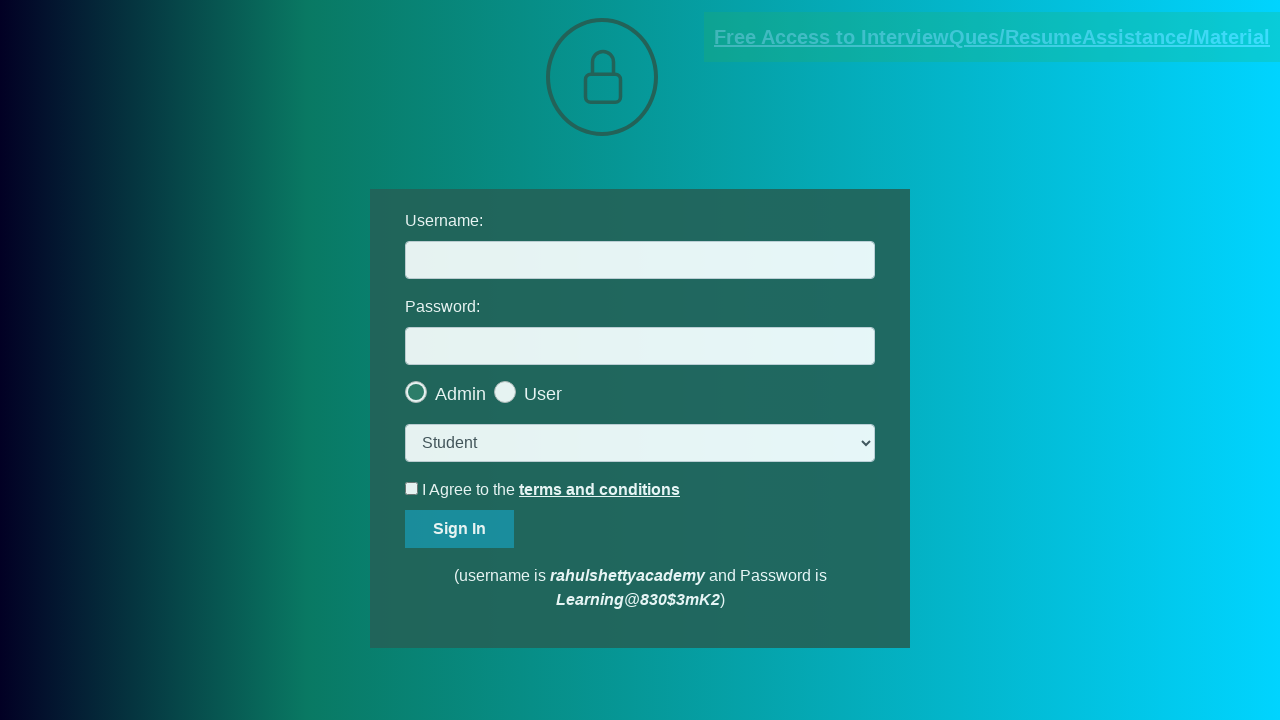

Clicked blinking text link to open new window at (992, 37) on .blinkingText
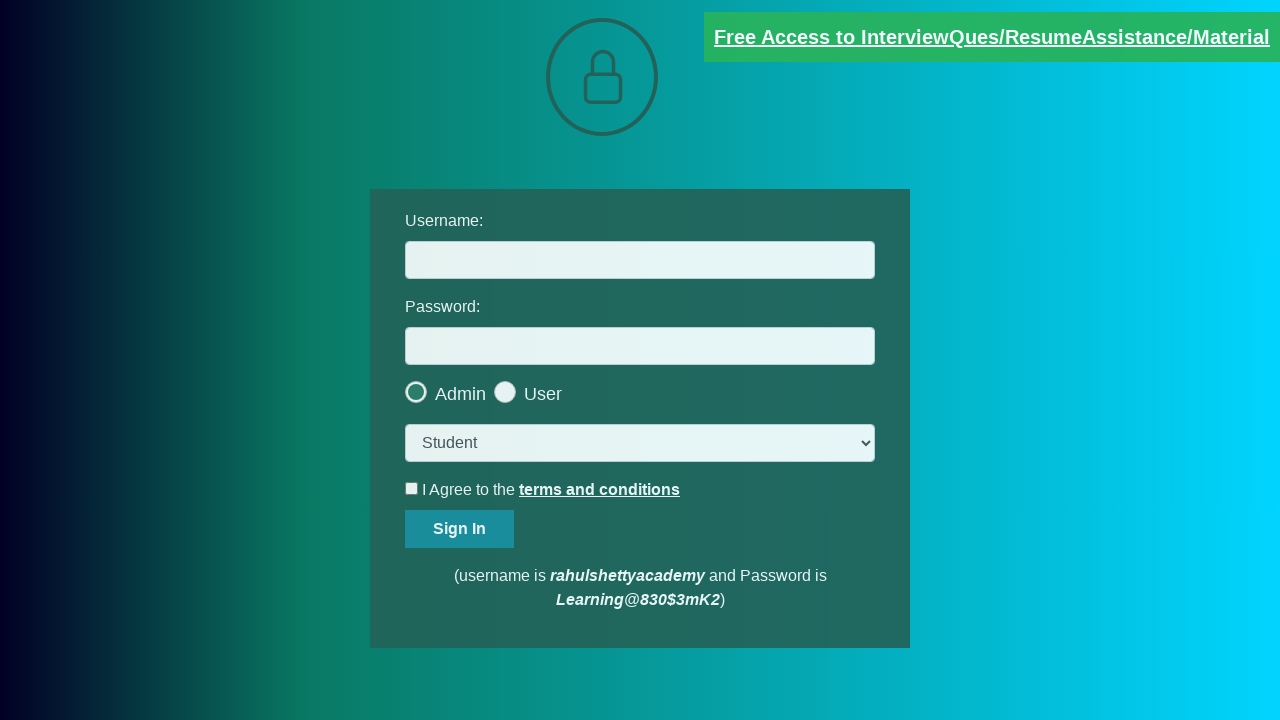

New window opened and captured
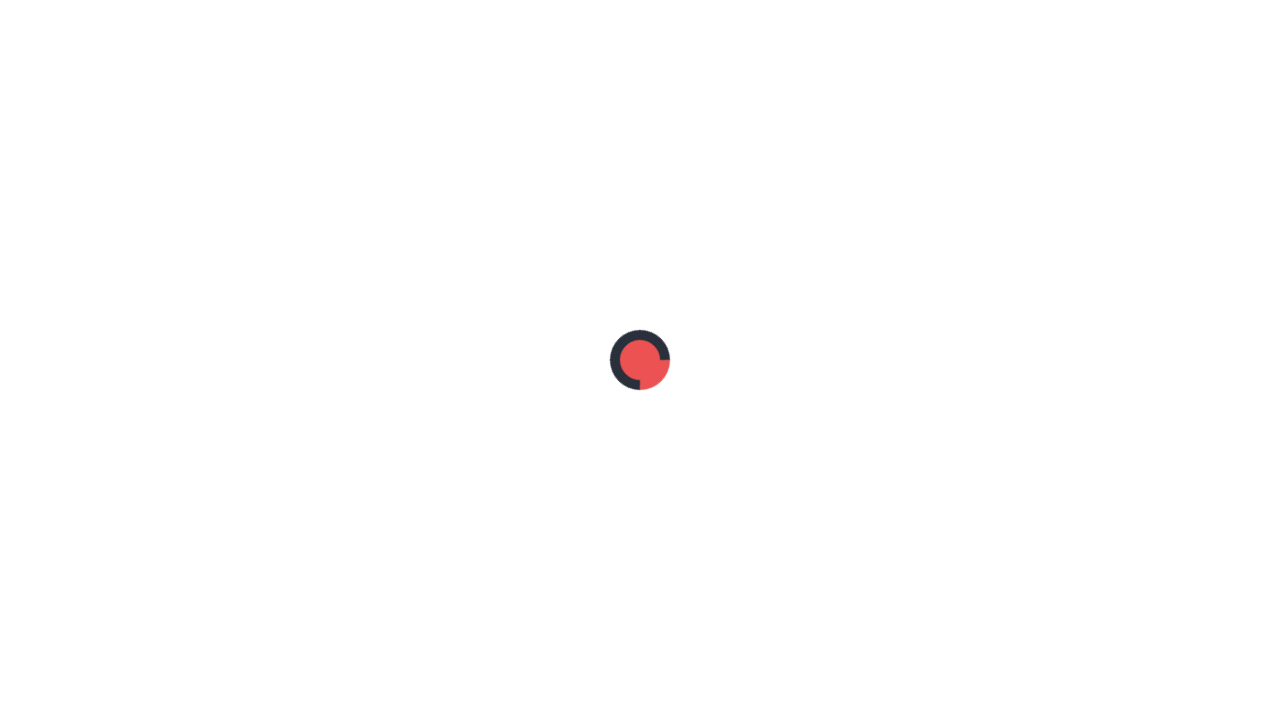

Extracted message text from new window
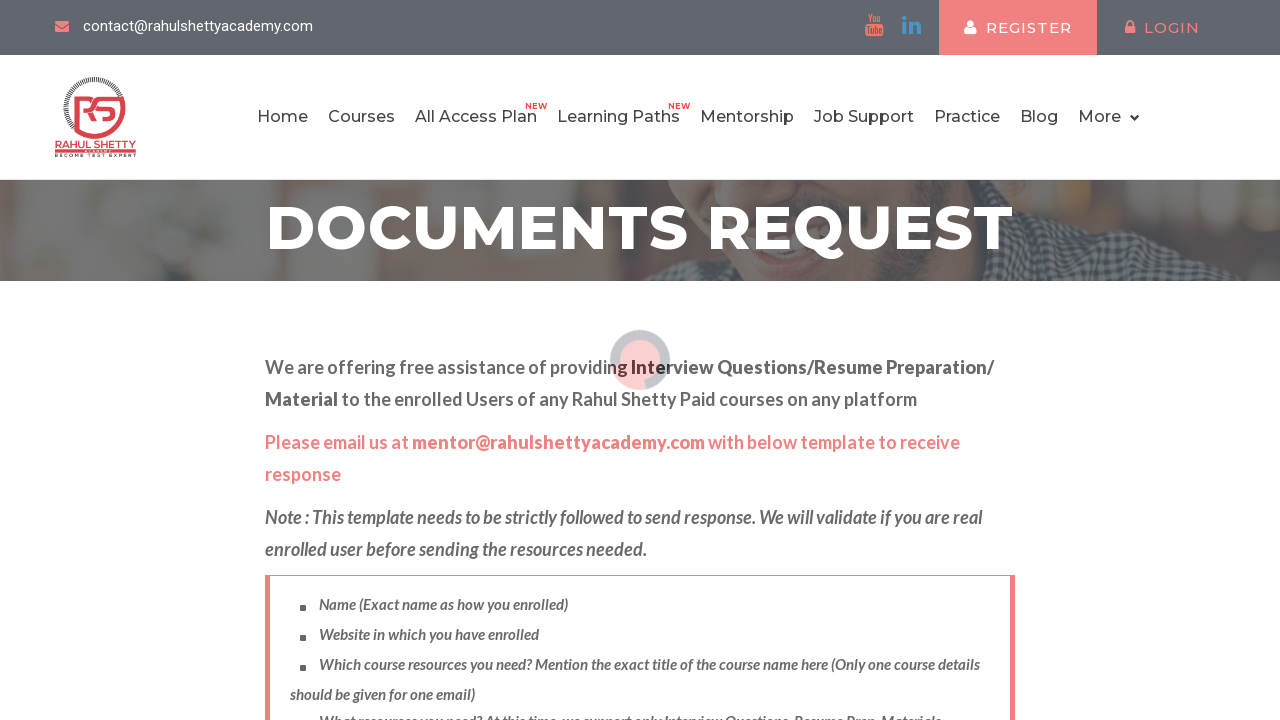

Parsed email address from message: mentor@rahulshettyacademy.com
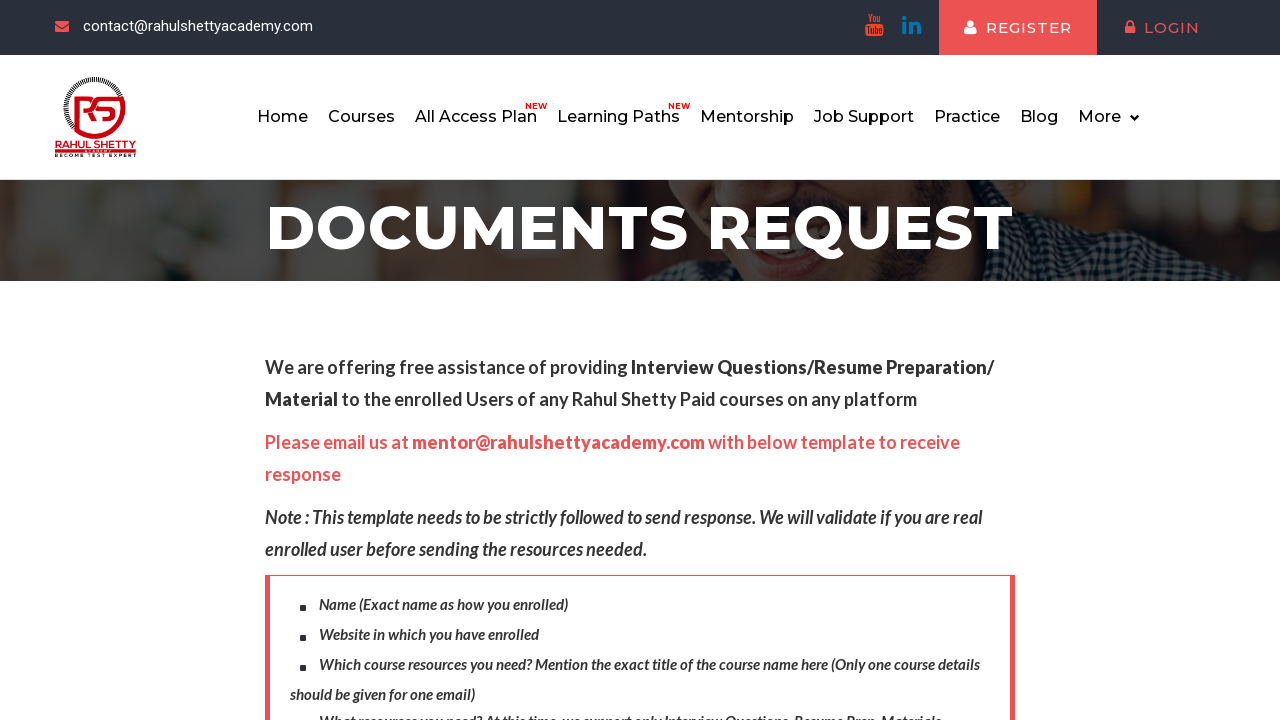

Closed new window and switched back to original
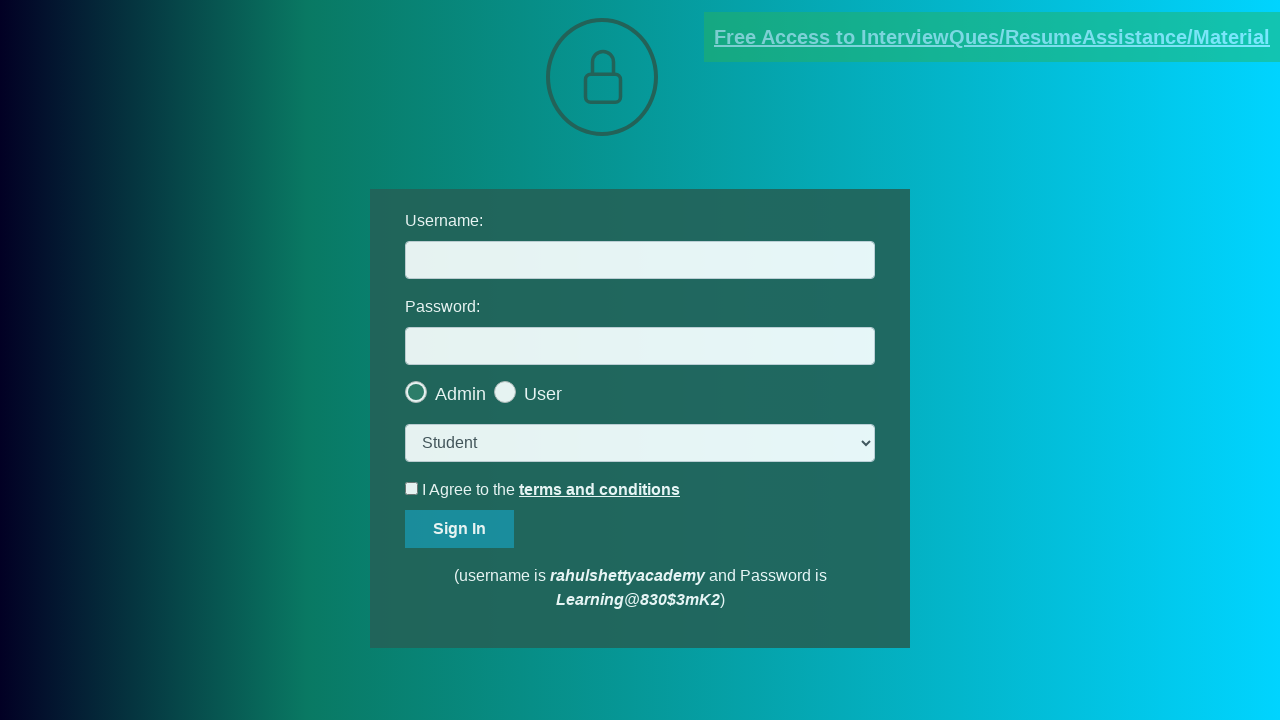

Filled username field with extracted email: mentor@rahulshettyacademy.com on #username
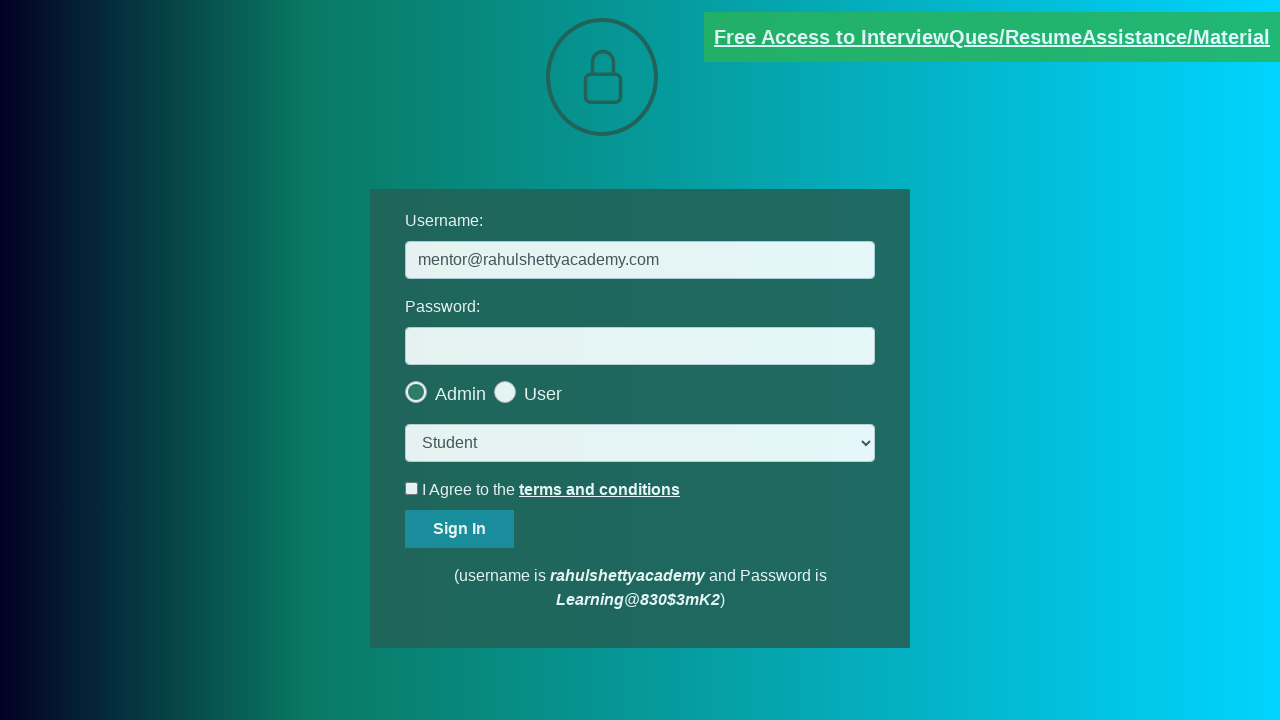

Filled password field with extracted email: mentor@rahulshettyacademy.com on #password
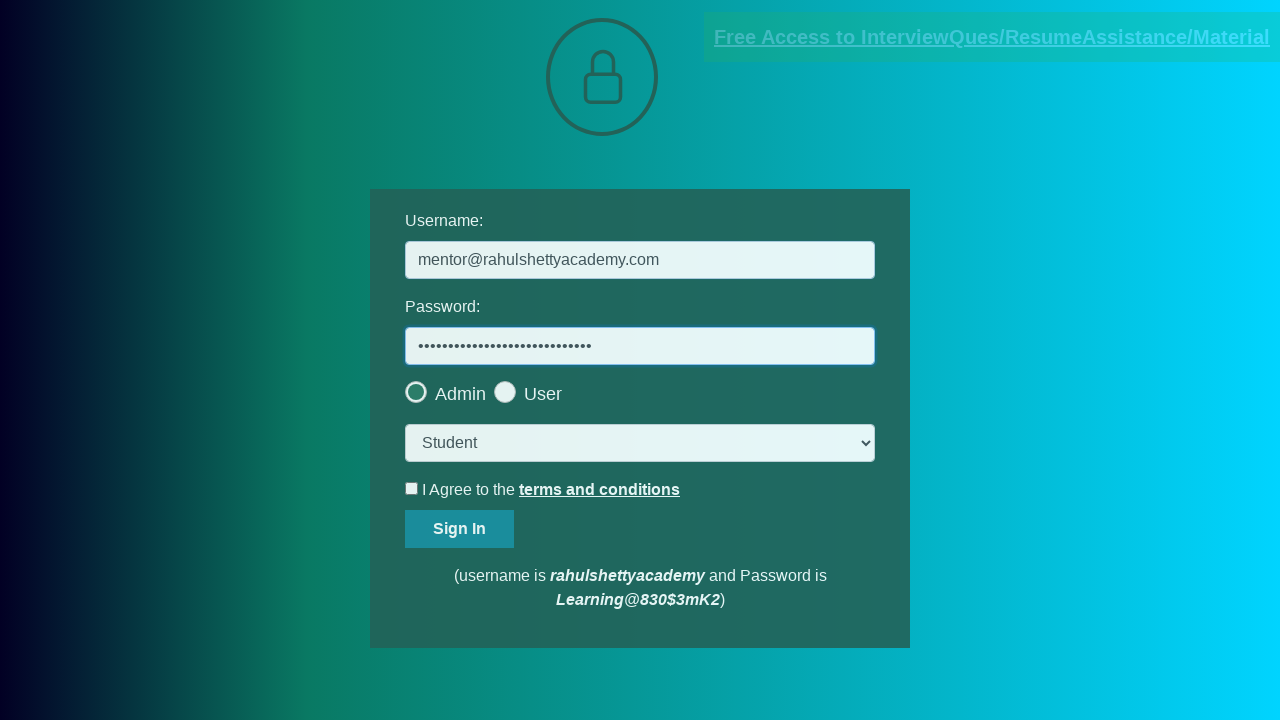

Clicked sign in button at (460, 529) on #signInBtn
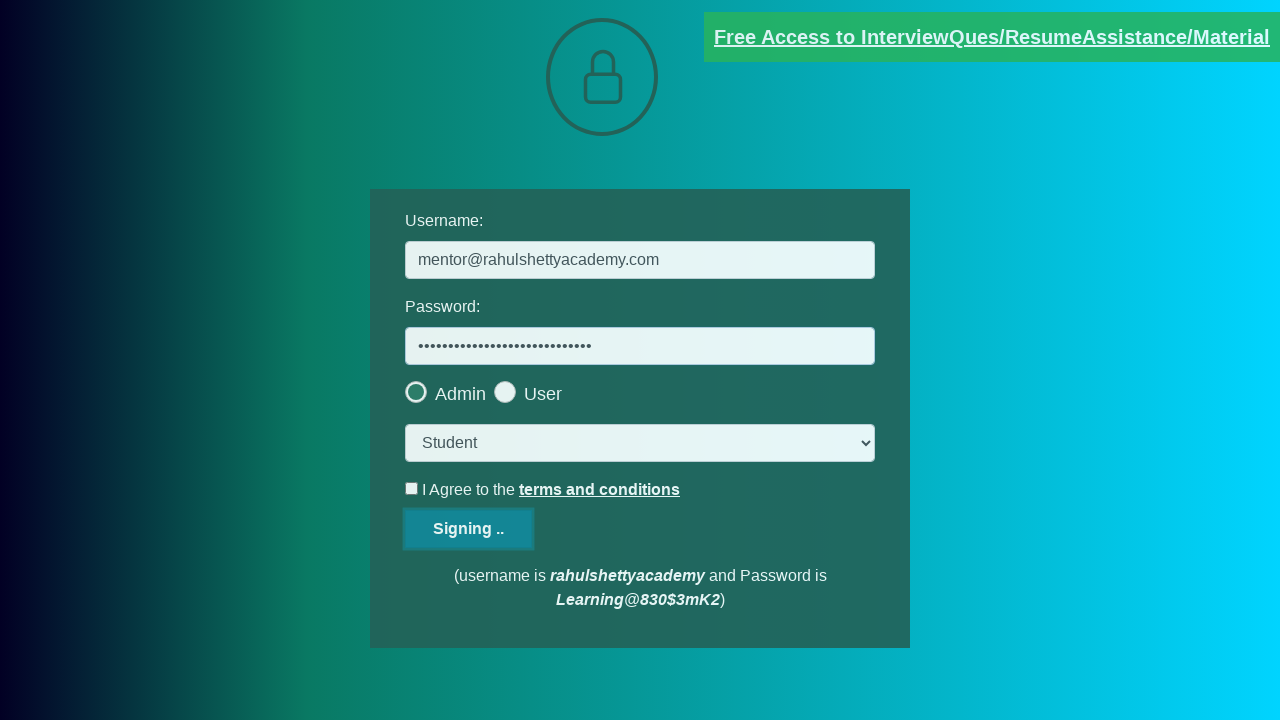

Waited for error message to appear
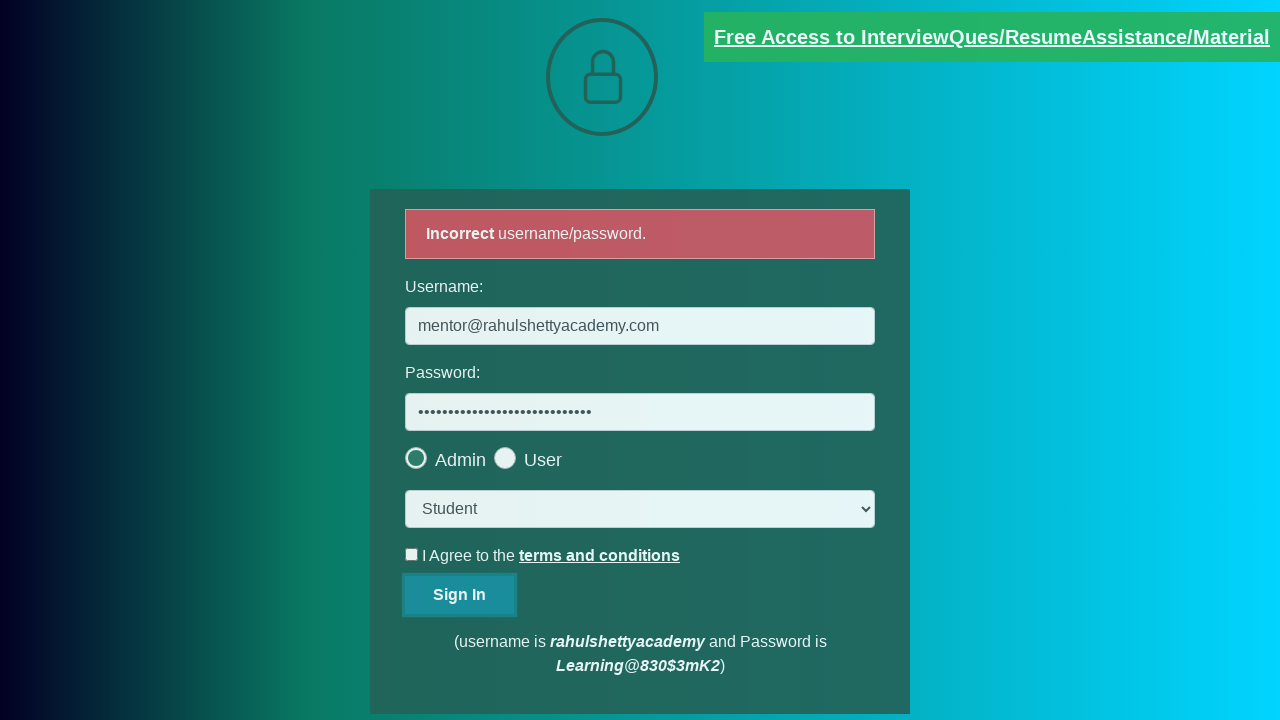

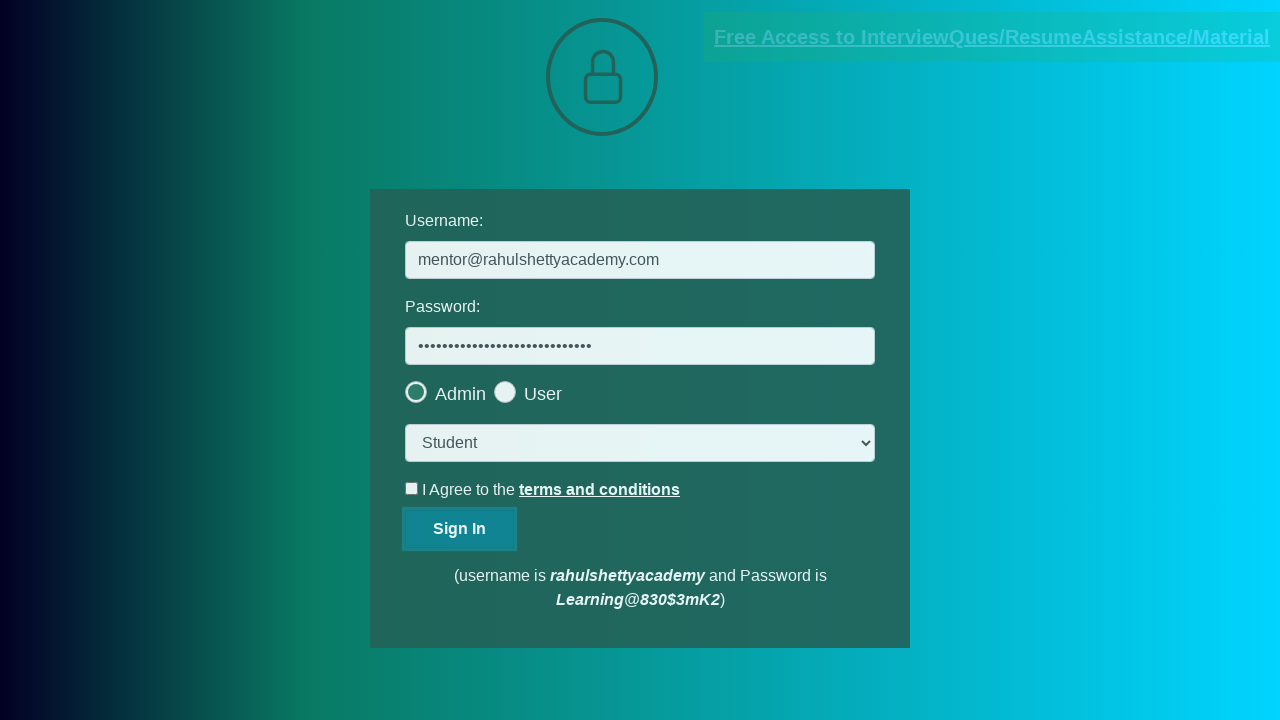